Tests multi-level menu navigation by hovering over nested menu items

Starting URL: https://demoqa.com/menu/#

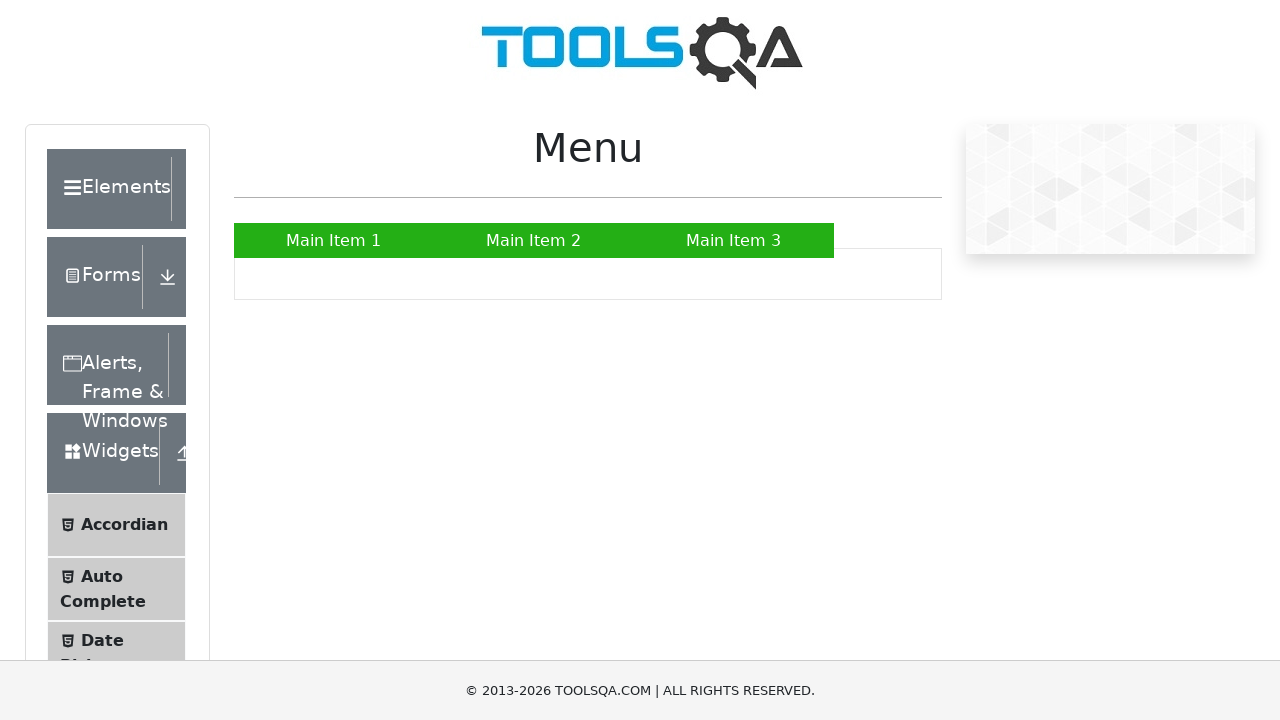

Located 'Main Item 2' menu element
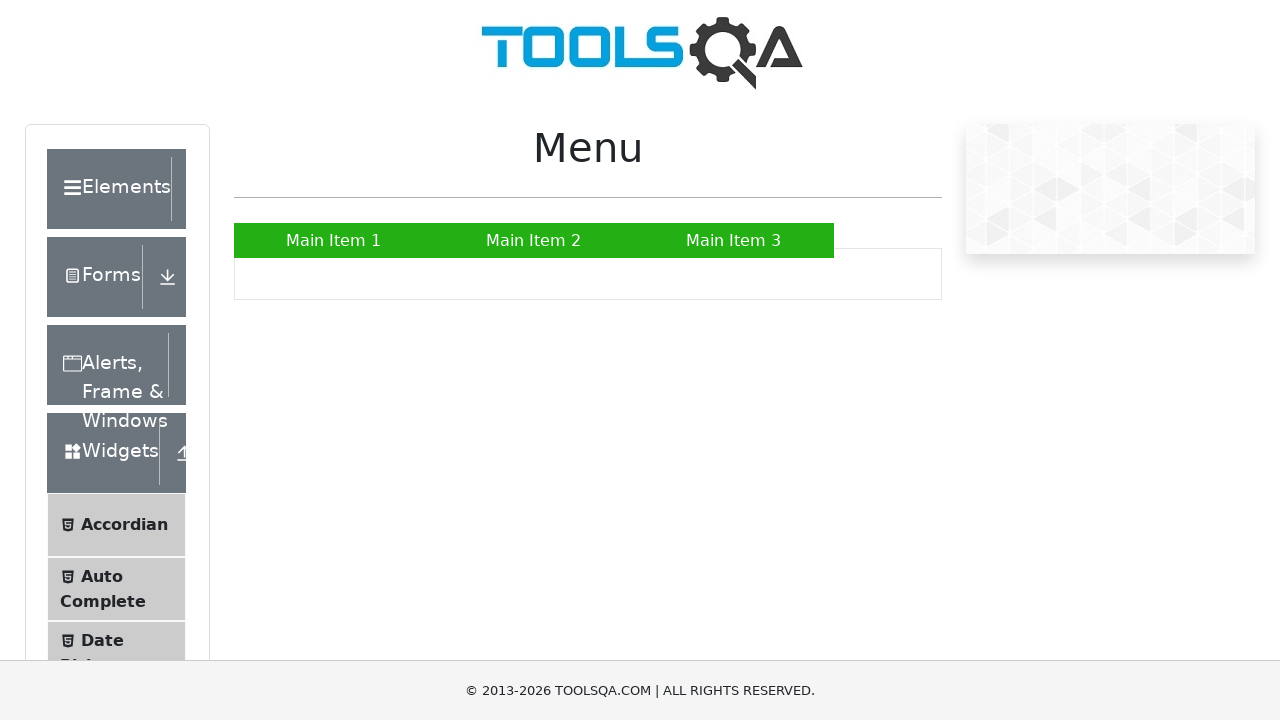

Located 'SUB SUB LIST' submenu element
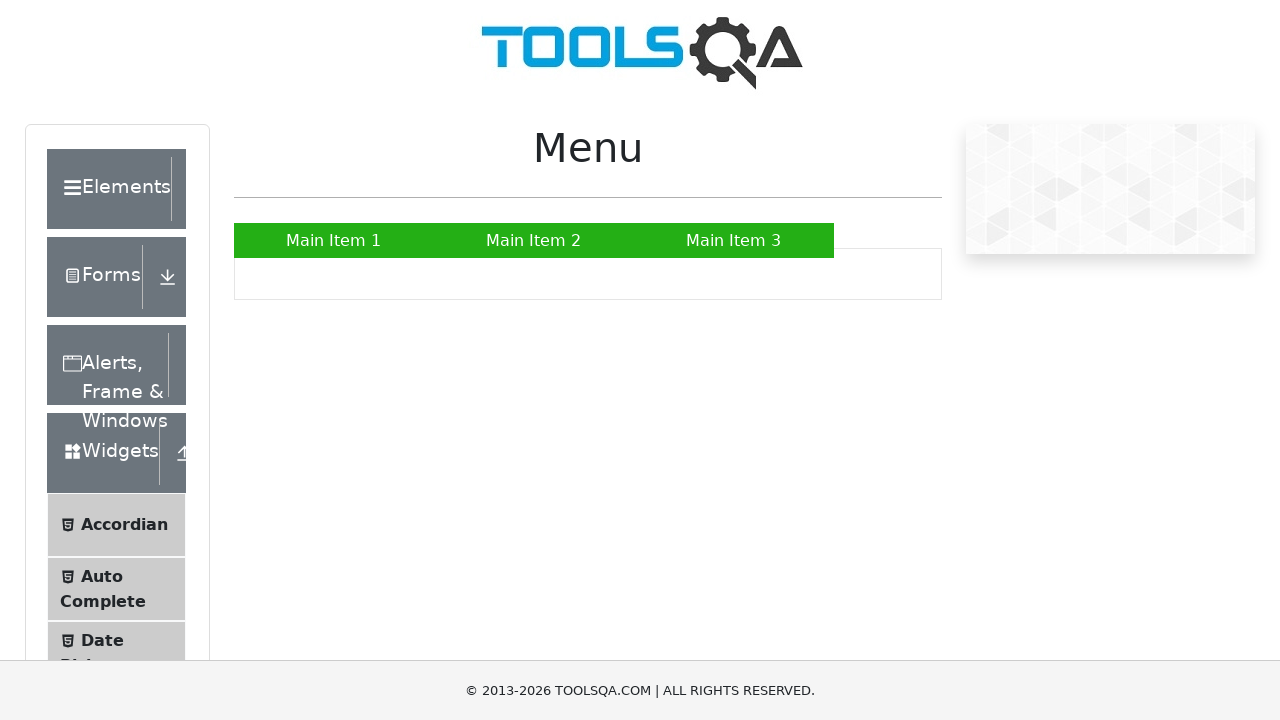

Located 'Sub Sub Item 1' nested menu element
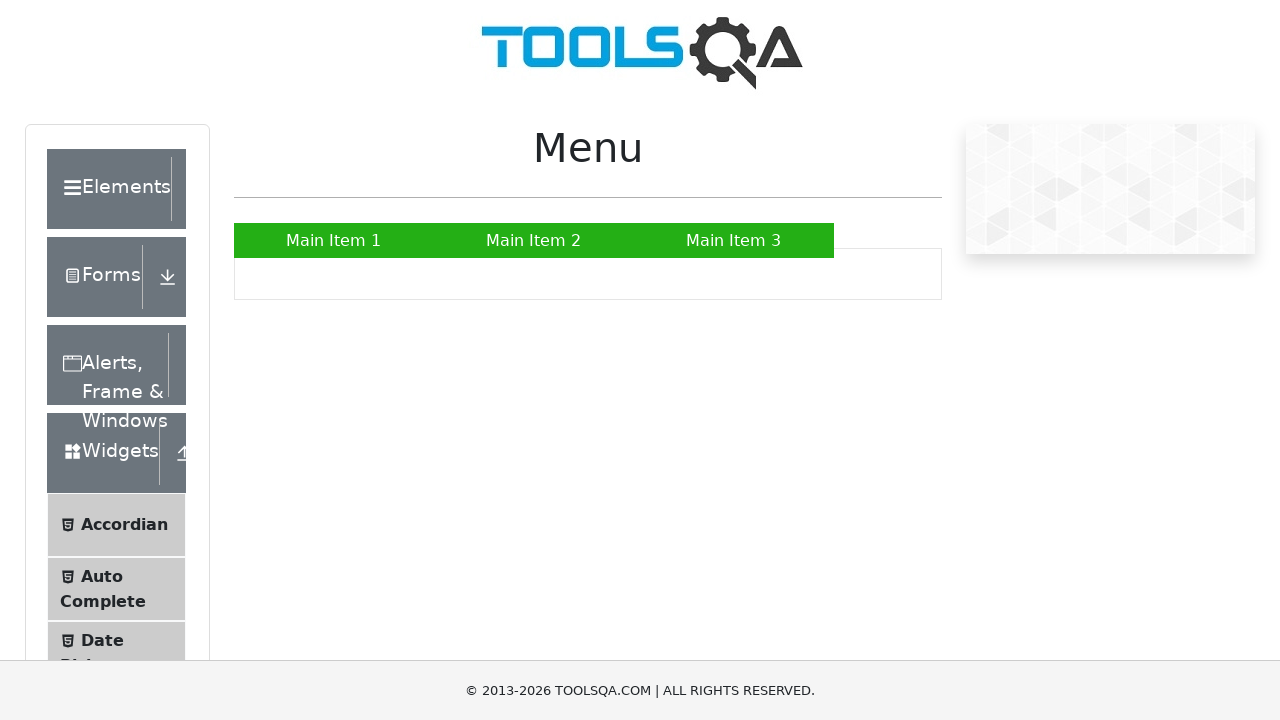

Hovered over 'Main Item 2' to reveal submenu at (534, 240) on xpath=//a[contains(text(),'Main Item 2')]
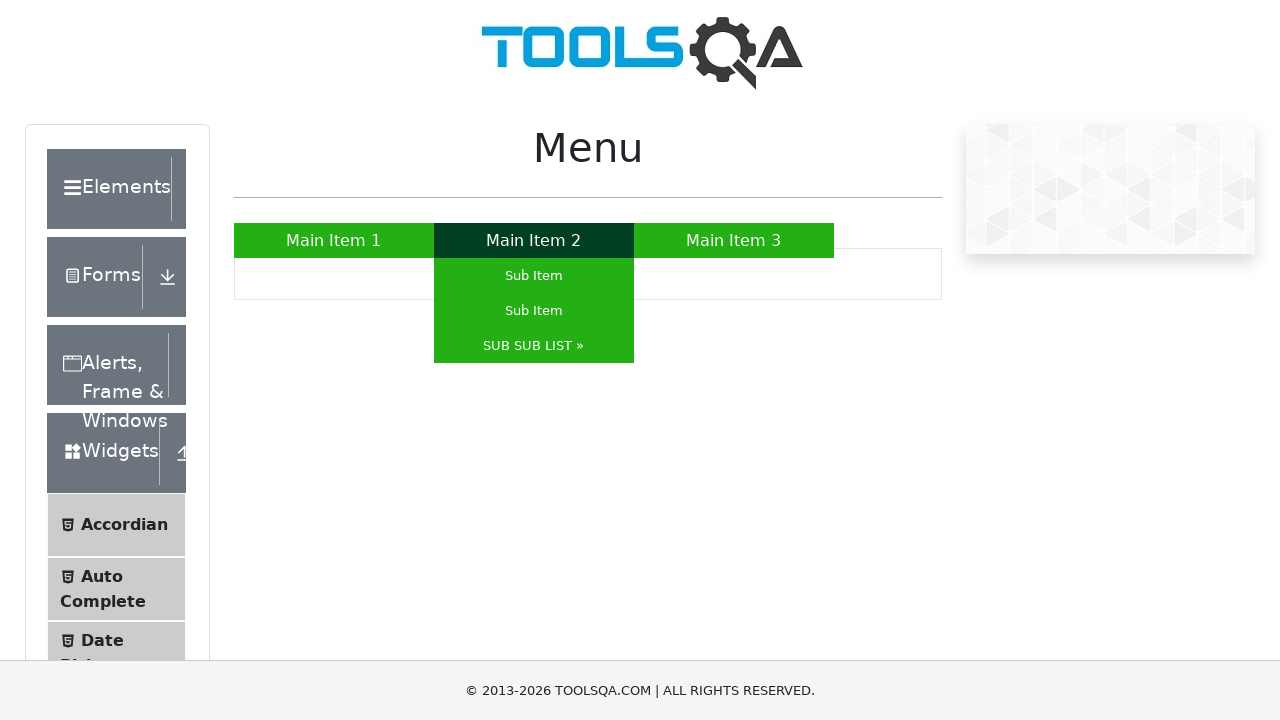

Waited 1 second for submenu animation
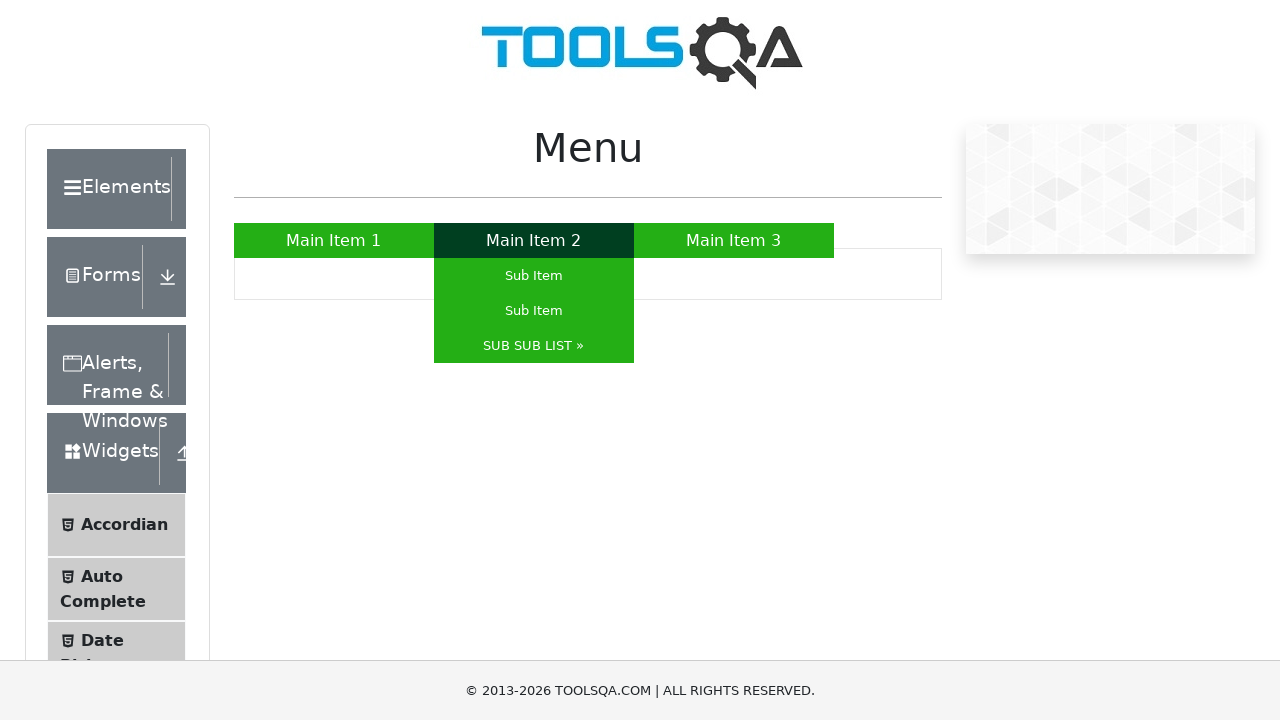

Hovered over 'SUB SUB LIST' to reveal nested submenu at (534, 346) on xpath=//a[contains(text(),'SUB SUB LIST')]
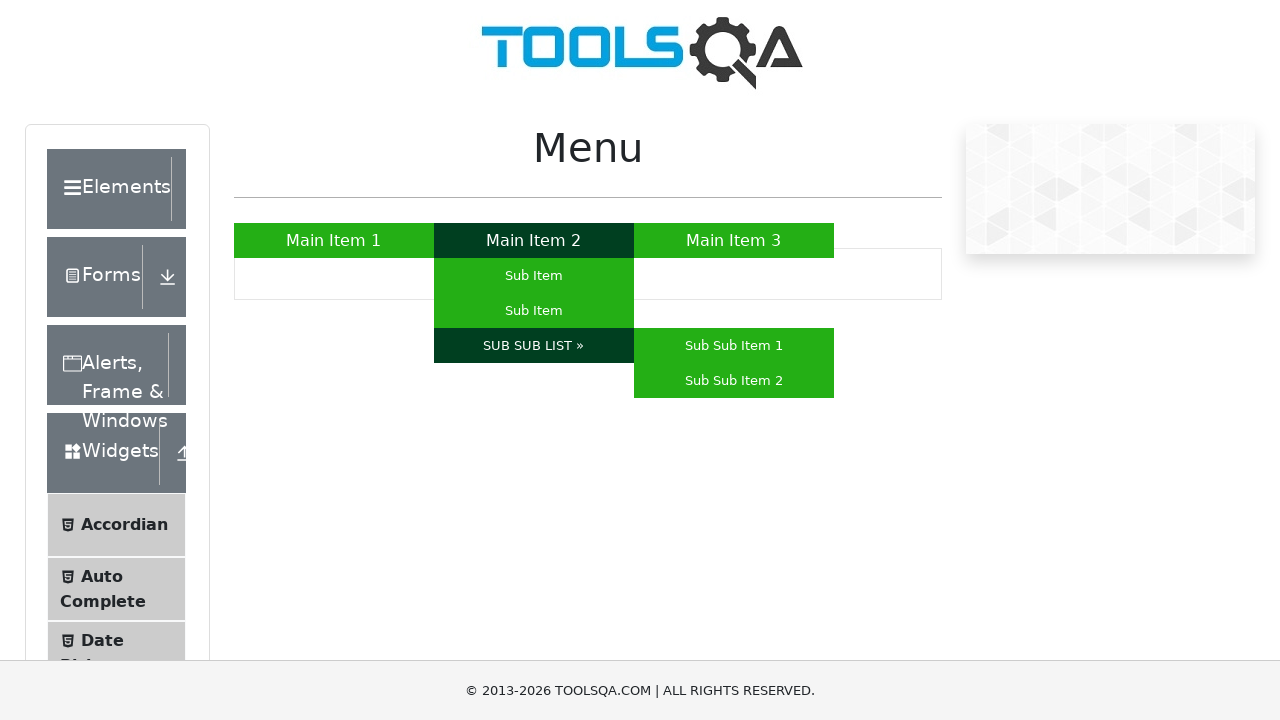

Waited 1 second for nested submenu animation
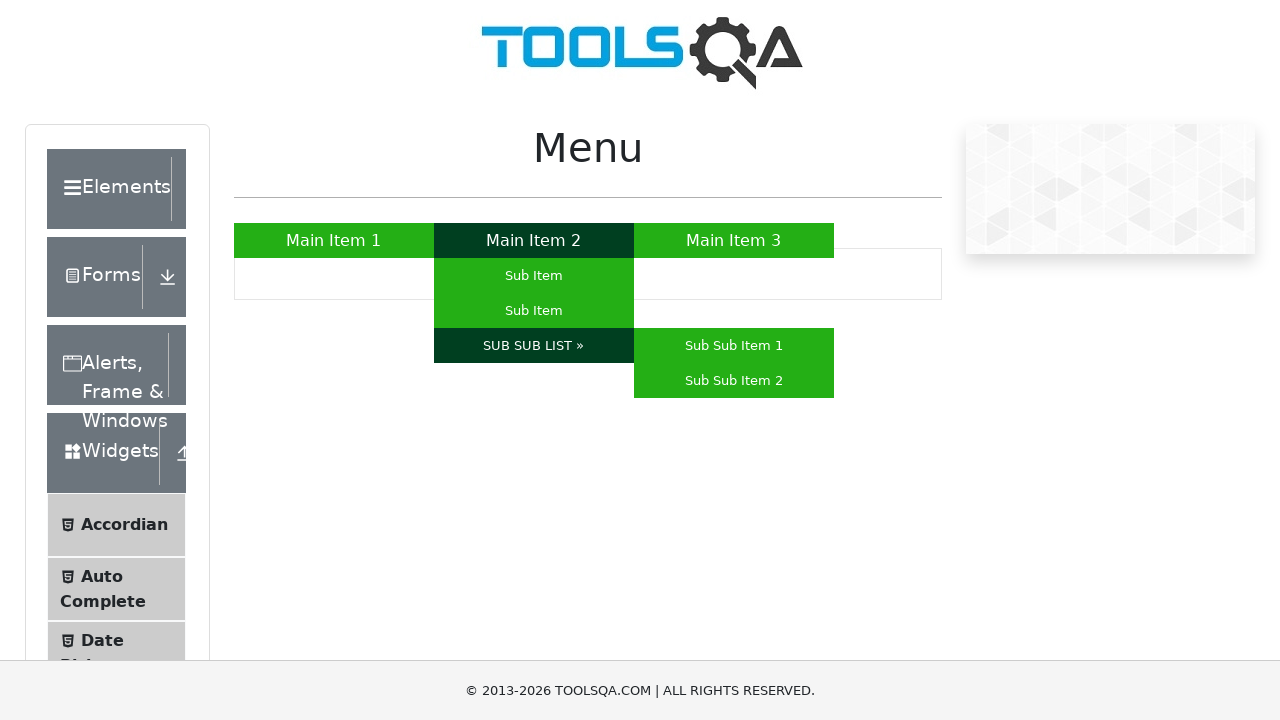

Hovered over 'Sub Sub Item 1' final nested menu item at (734, 346) on xpath=//a[contains(text(),'Sub Sub Item 1')]
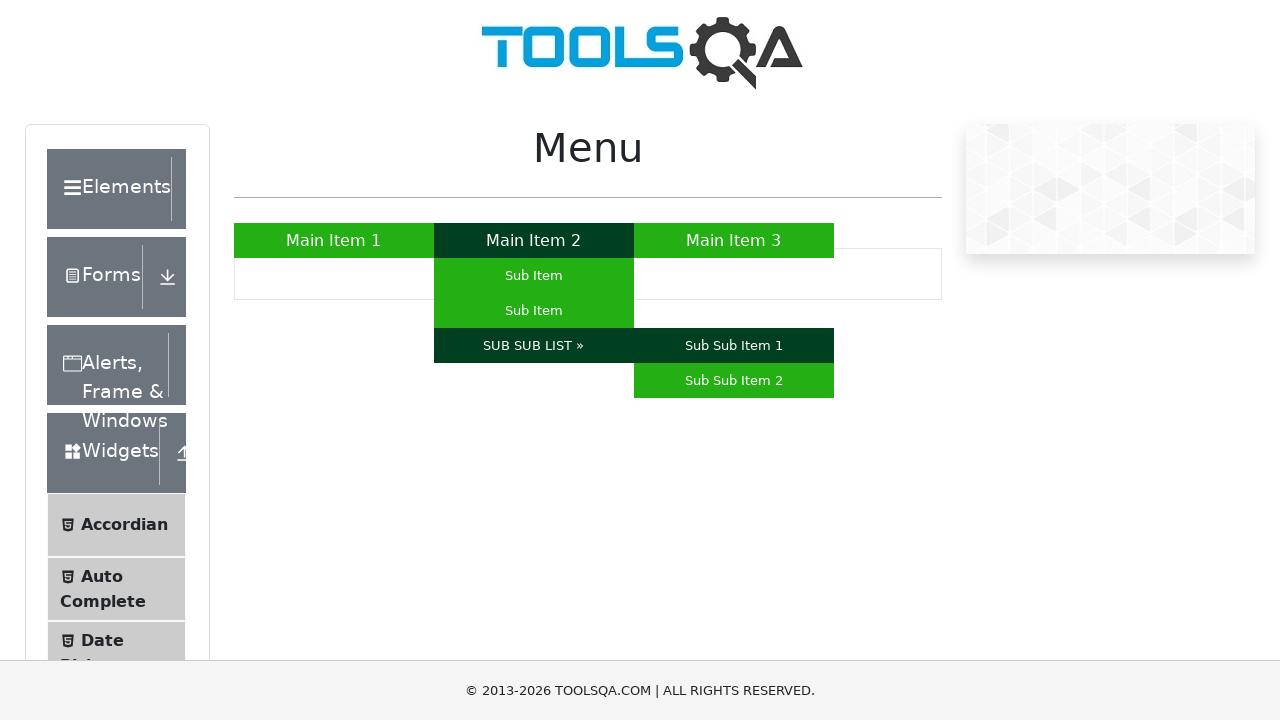

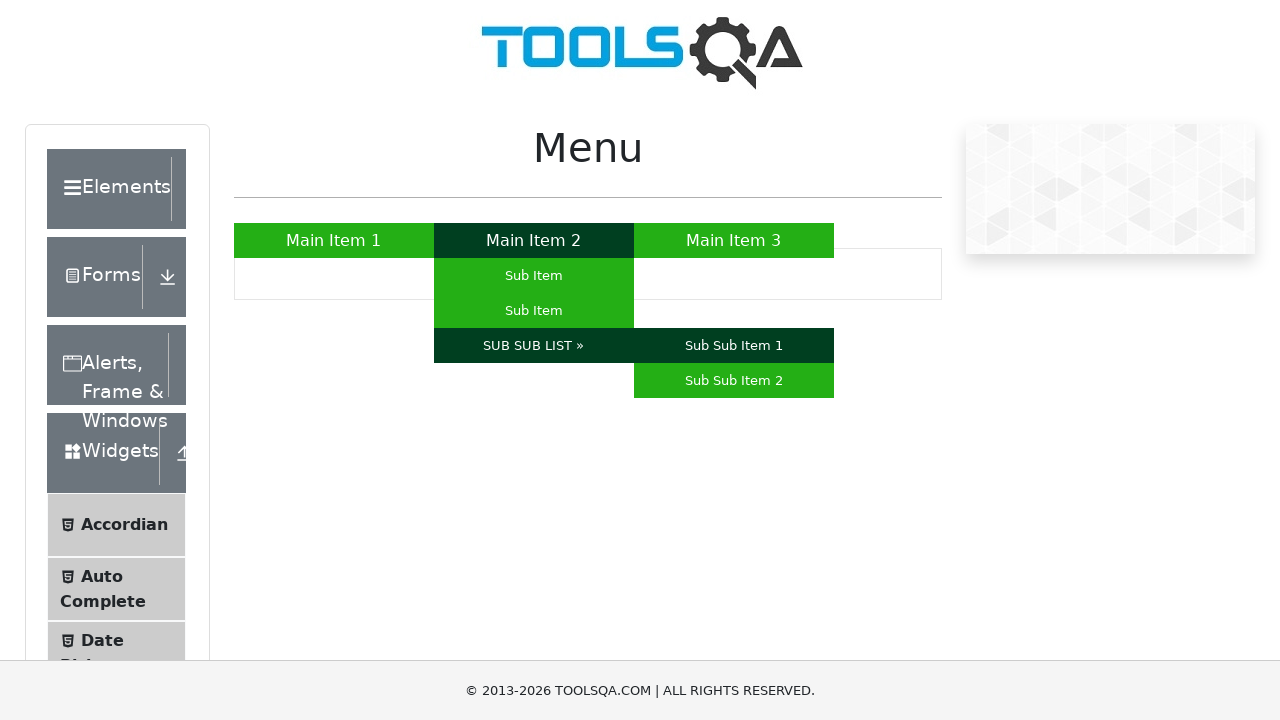